Navigates to the Koel app homepage and verifies the page loads successfully by checking the URL.

Starting URL: https://qa.koel.app/

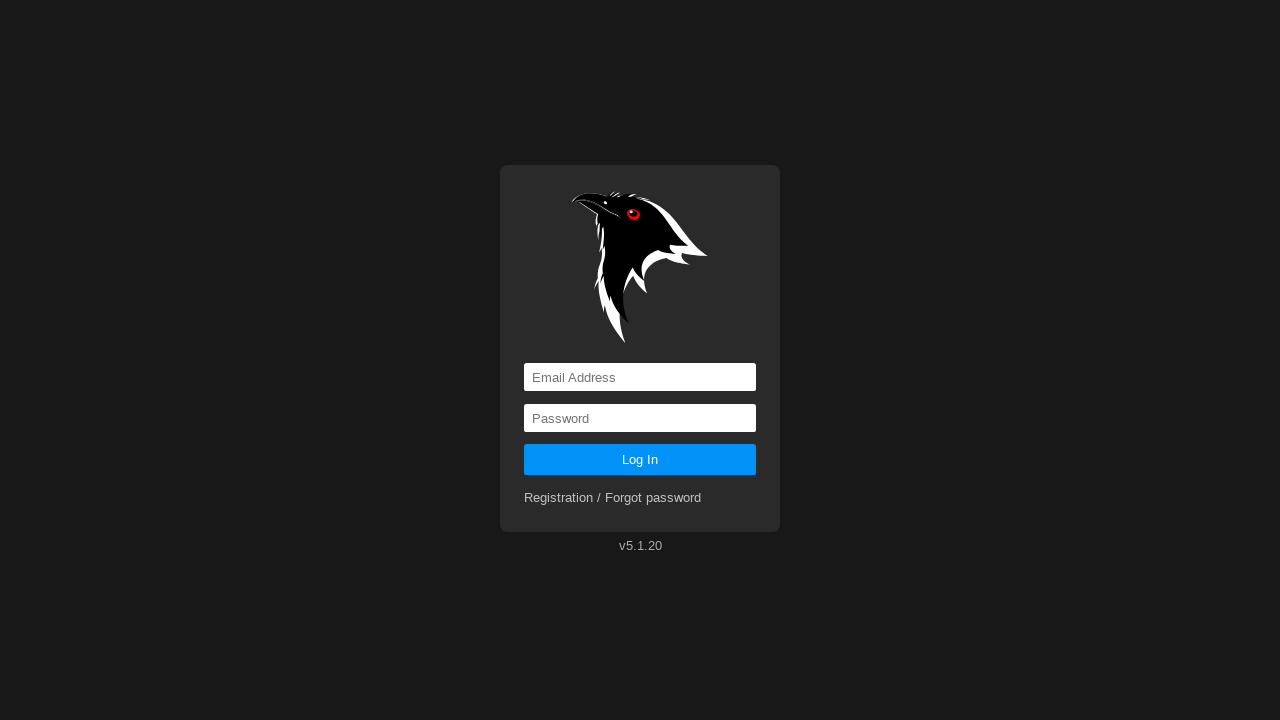

Waited for page DOM to be fully loaded
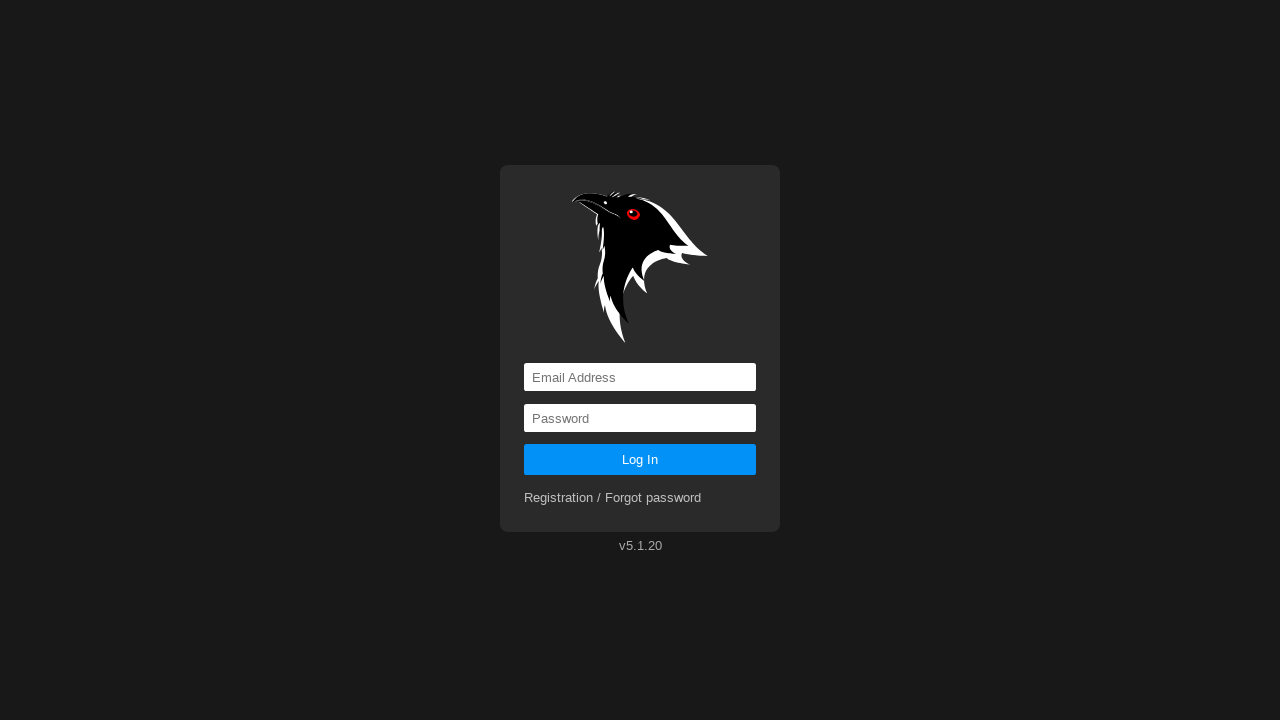

Verified that the current URL matches the expected Koel app homepage URL
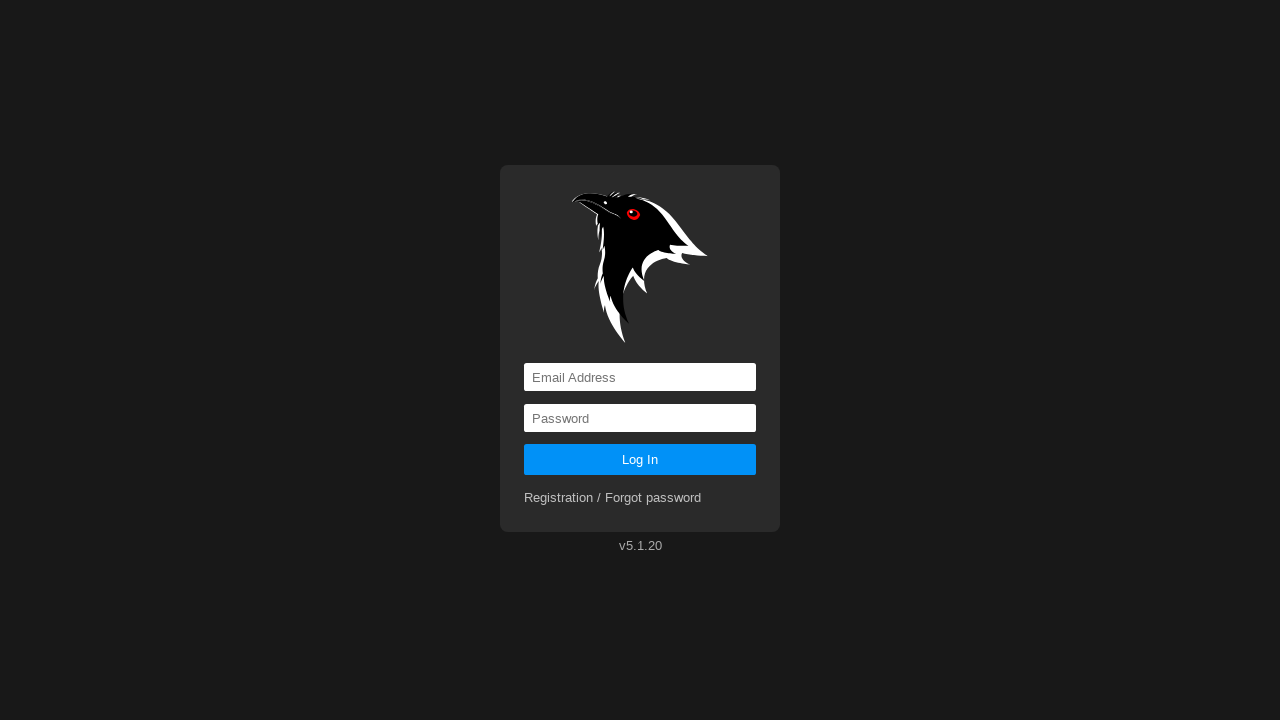

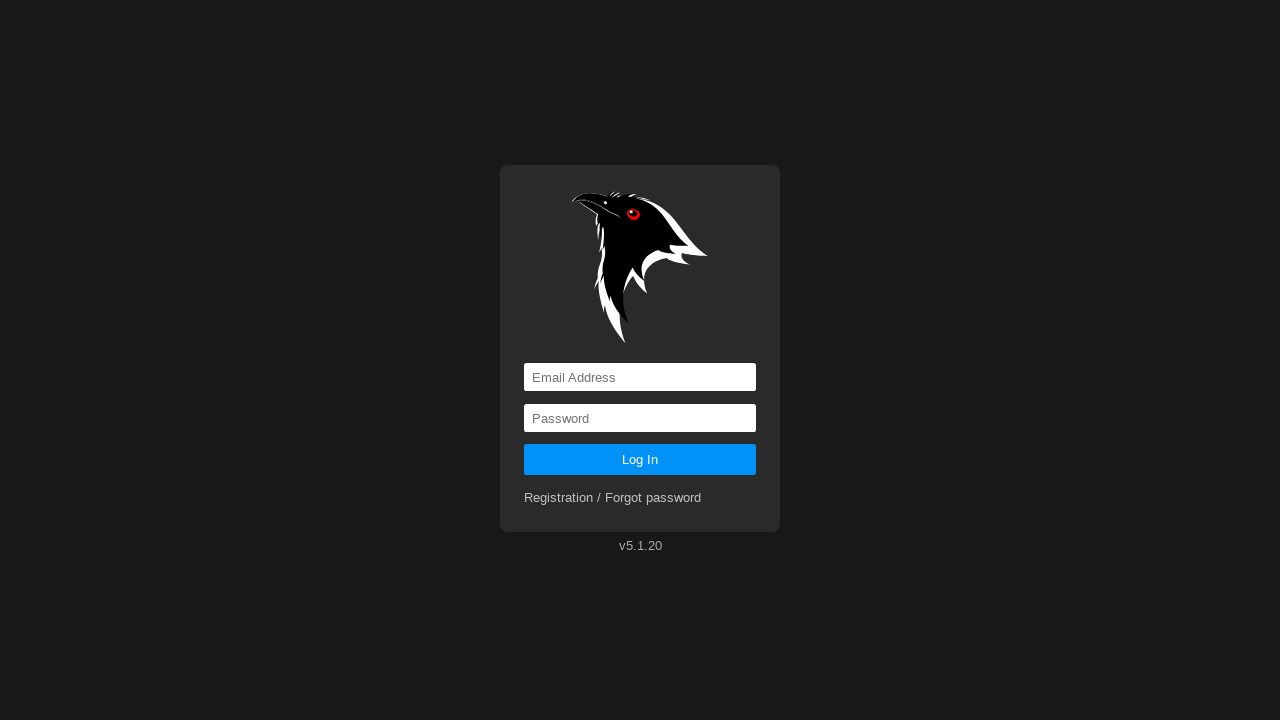